Navigates to languages starting with M and verifies MySQL is listed

Starting URL: http://www.99-bottles-of-beer.net/

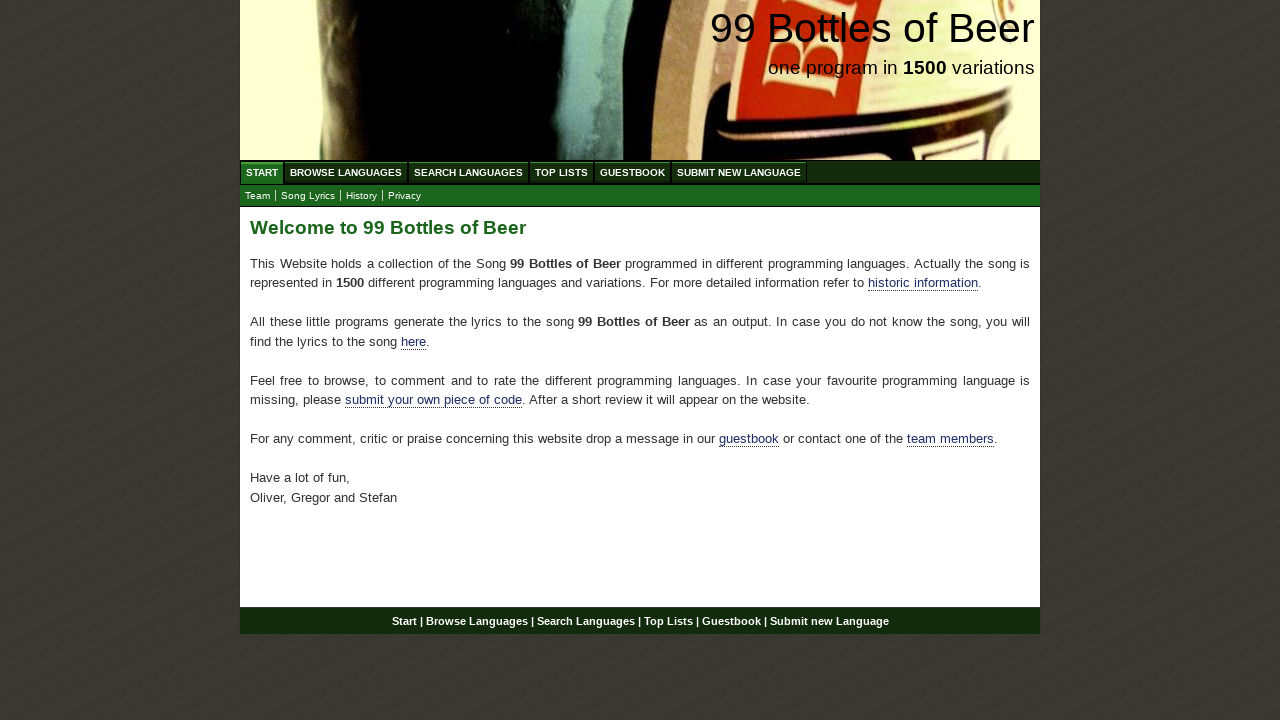

Clicked on Browse Languages (ABC) link at (346, 172) on a[href='/abc.html']
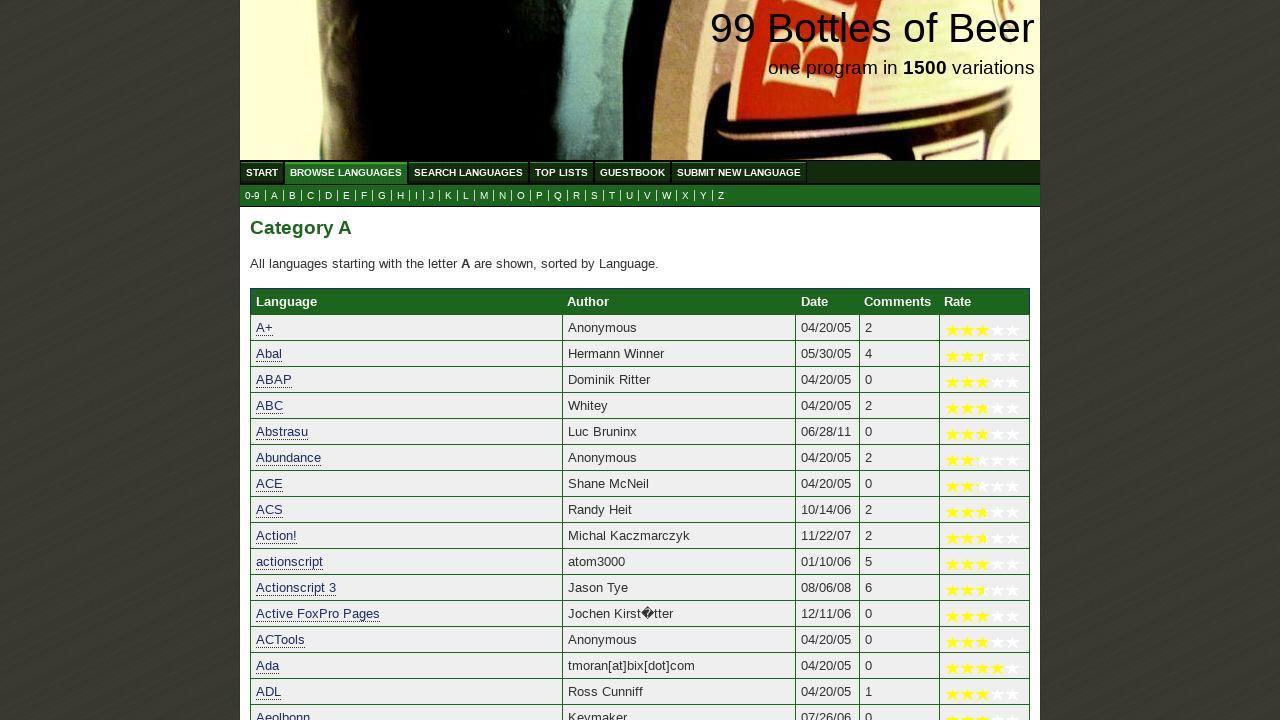

Clicked on letter M to navigate to languages starting with M at (484, 196) on a[href='m.html']
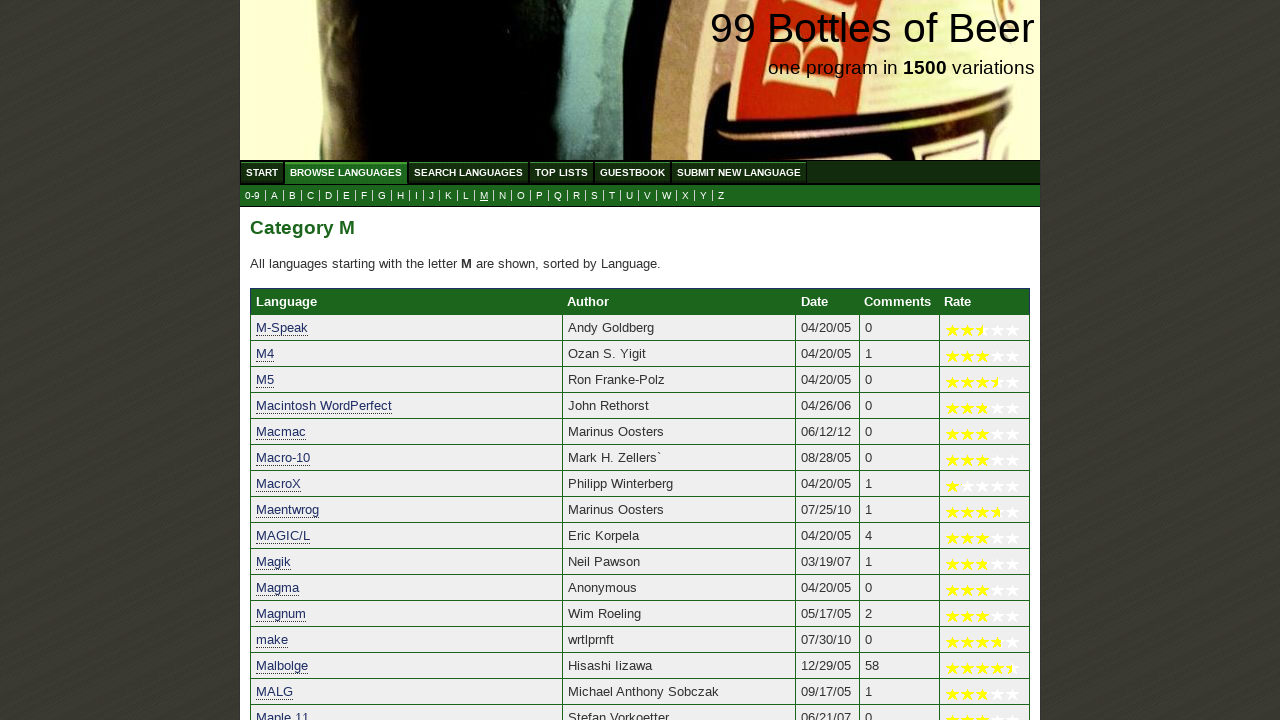

Verified MySQL language link is visible on the page
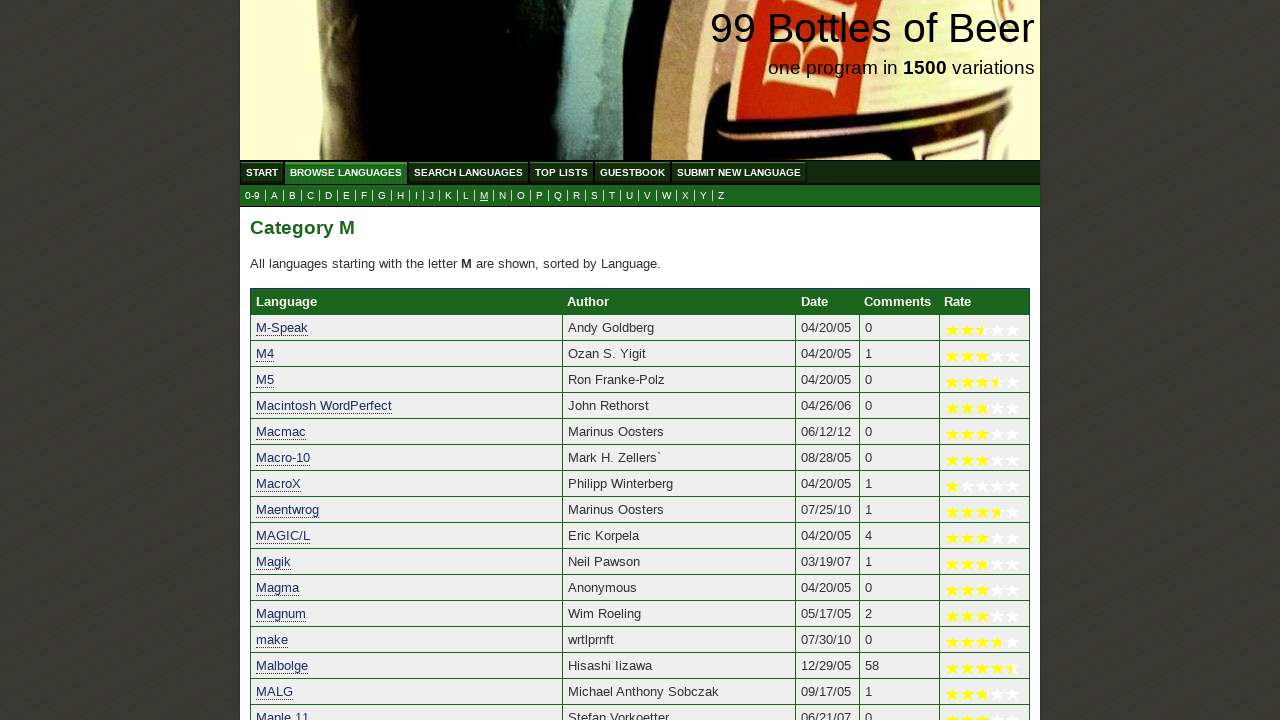

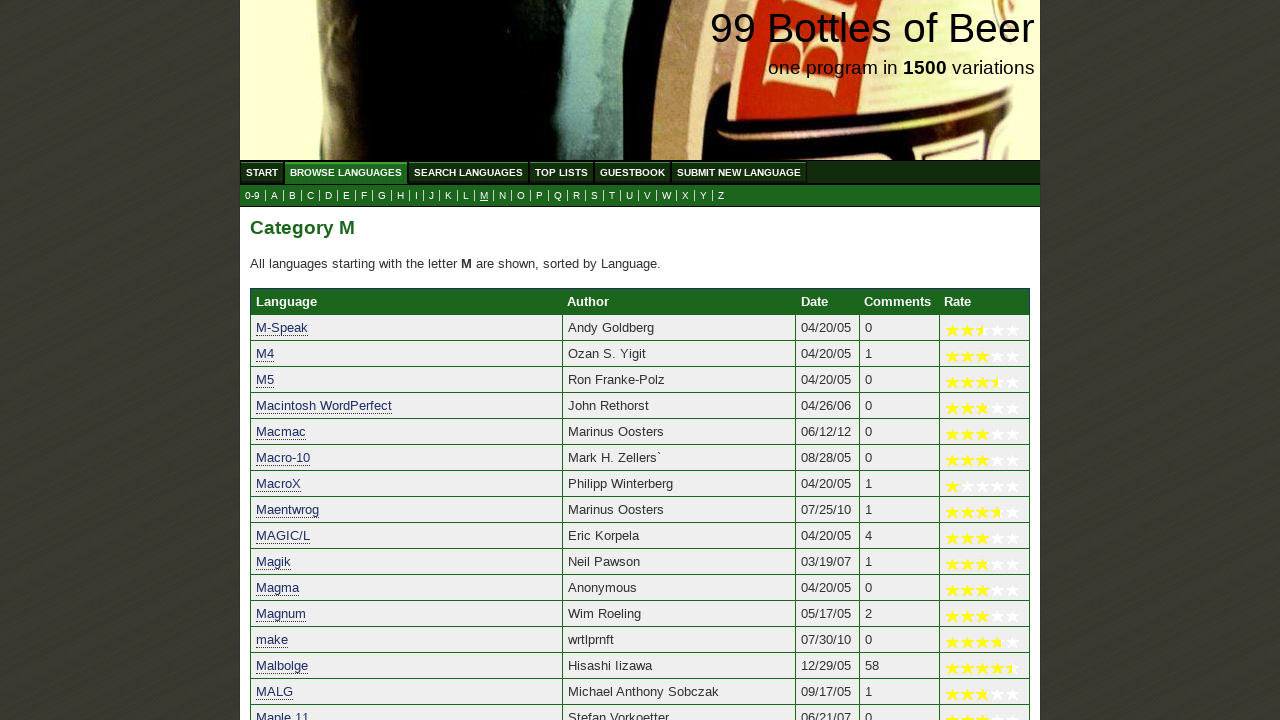